Opens multiple tabs by right-clicking on navigation menu items and using keyboard shortcuts, then switches to one of the newly opened tabs

Starting URL: https://www.selenium.dev/

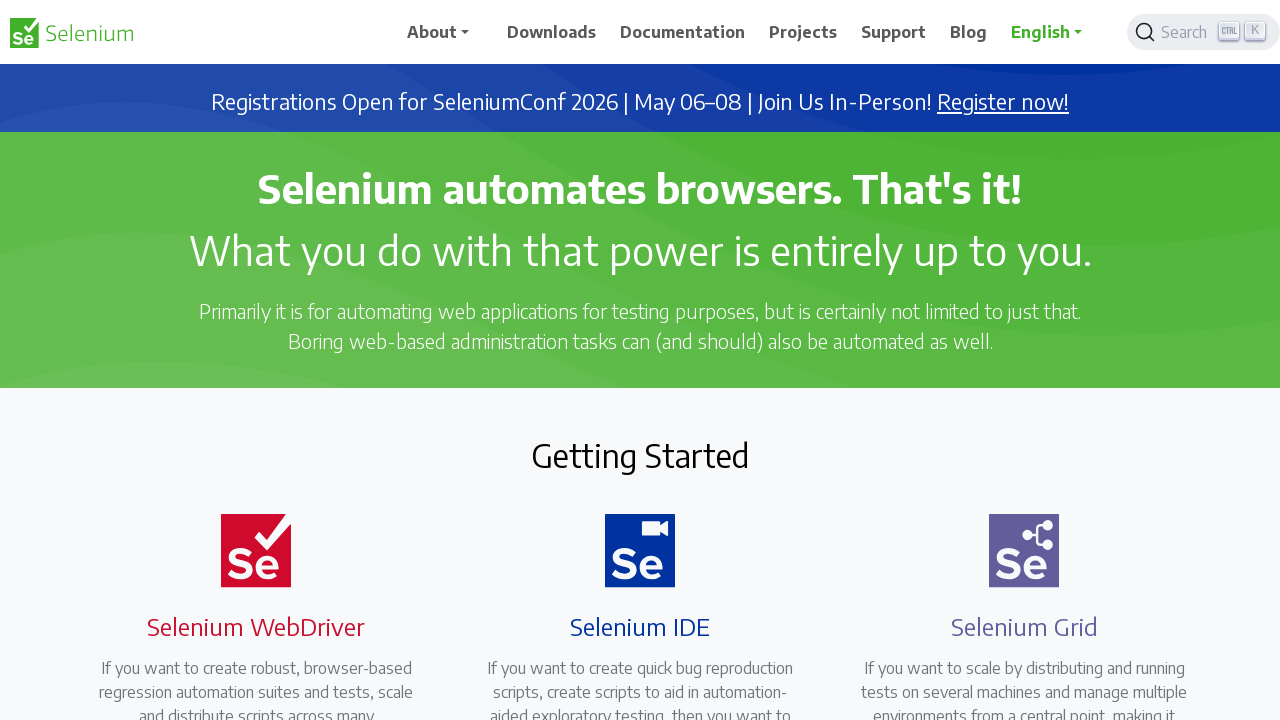

Located Downloads navigation link
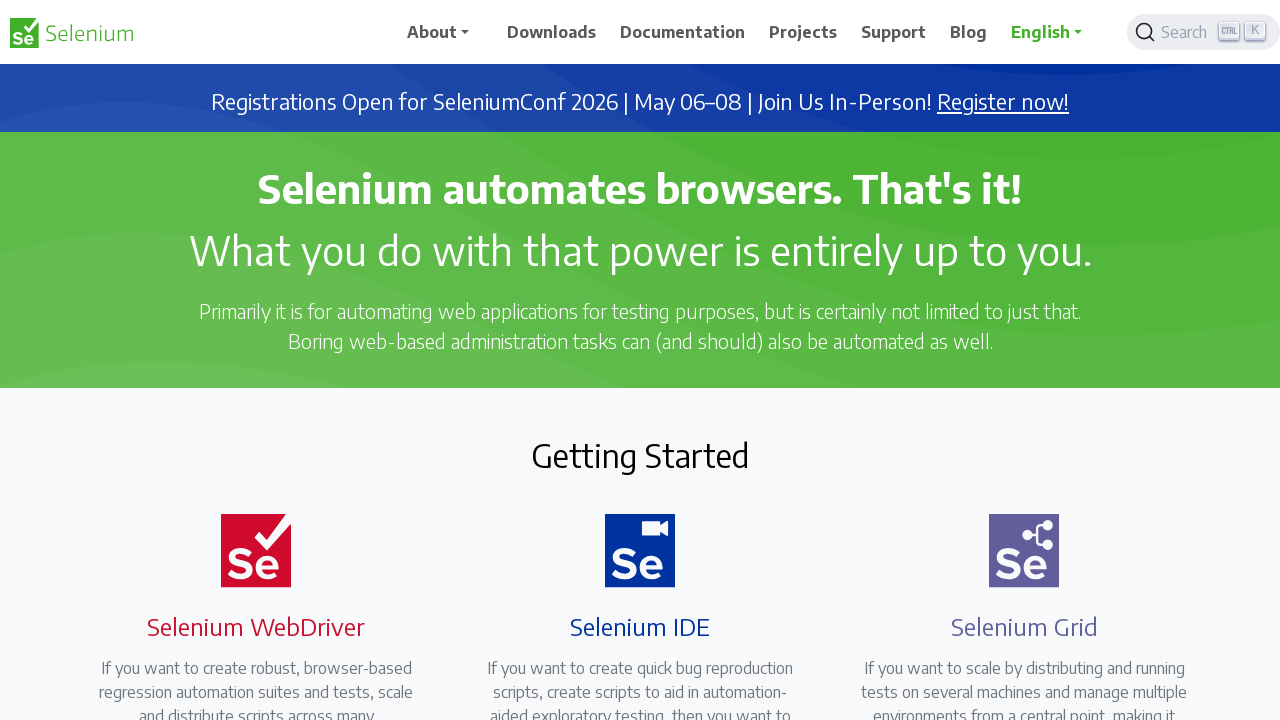

Located Documentation navigation link
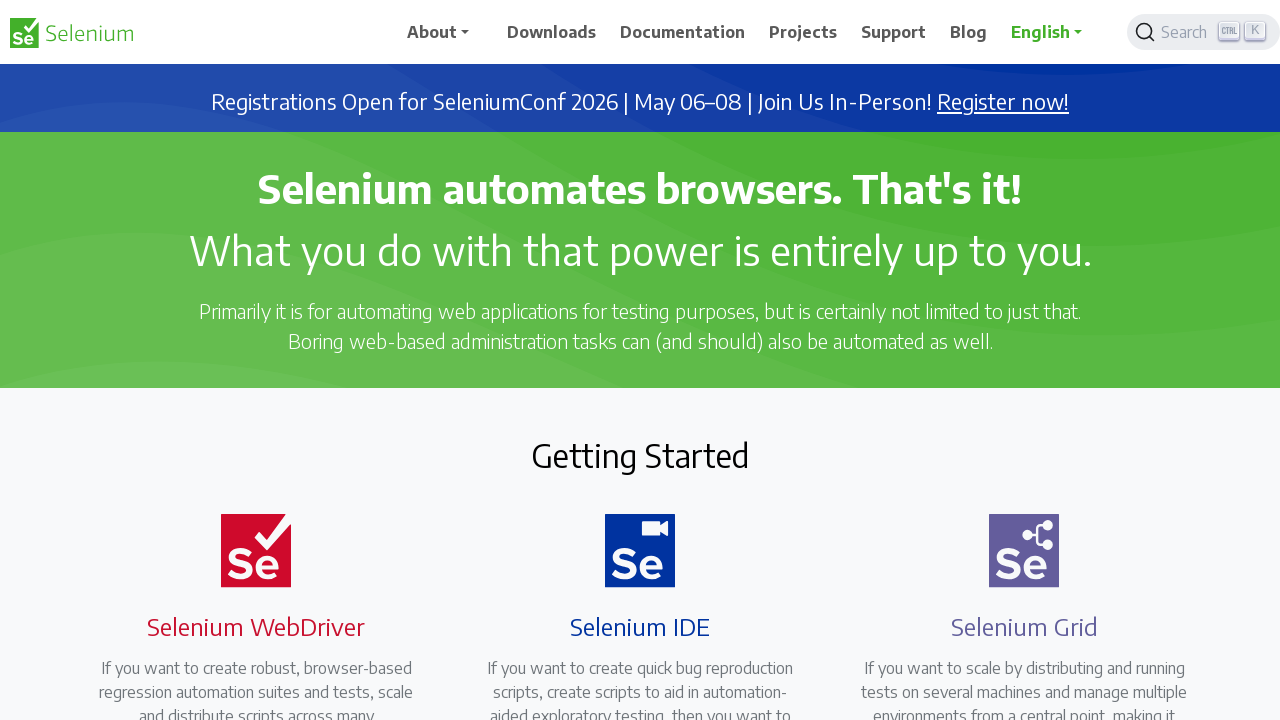

Located Projects navigation link
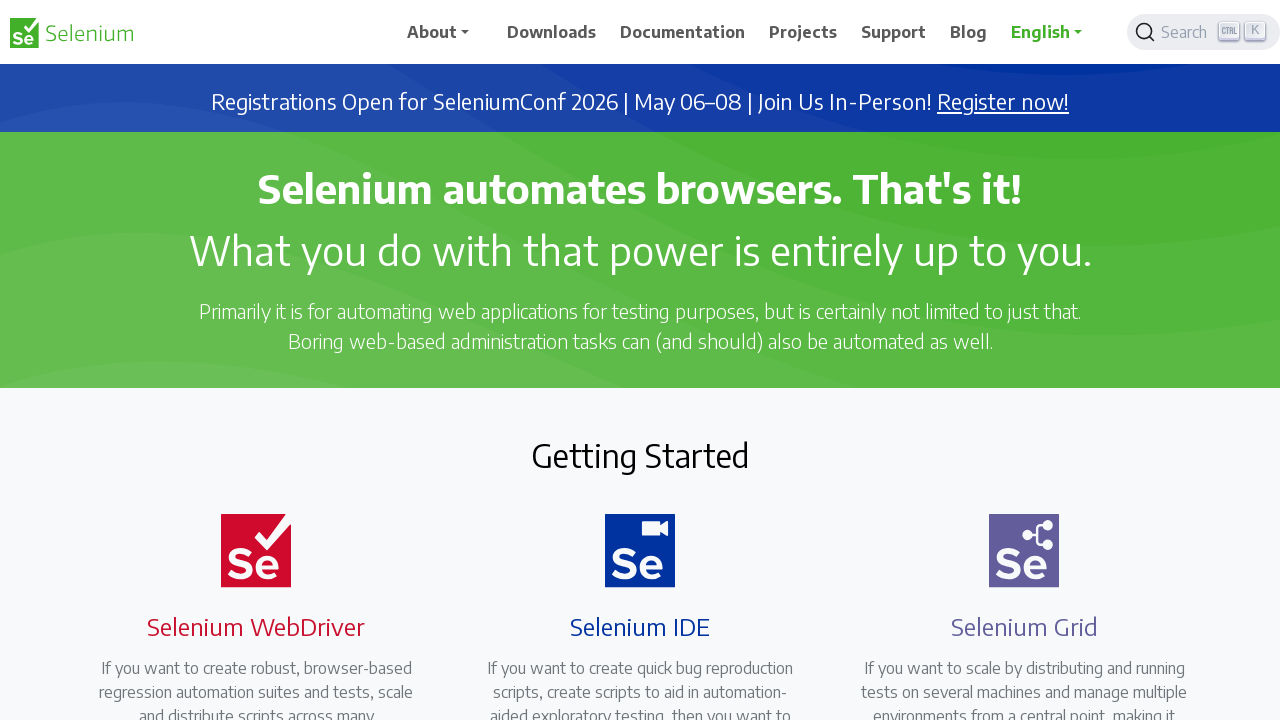

Located Support navigation link
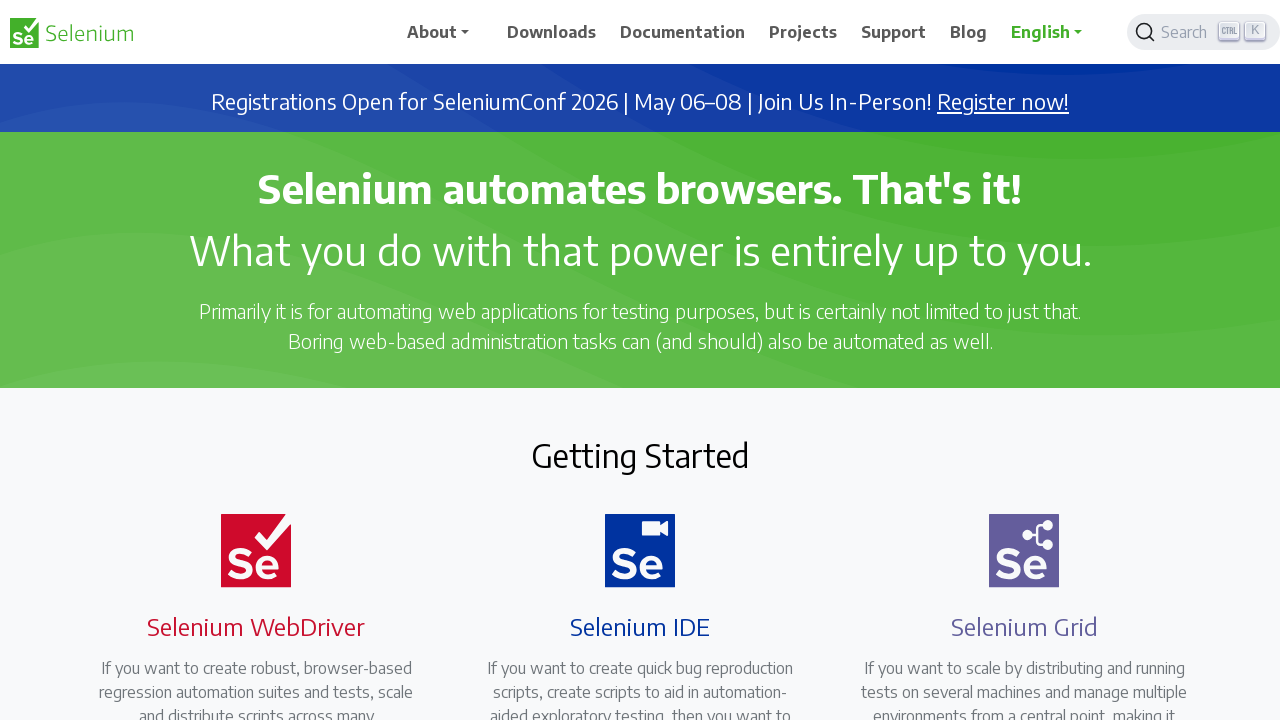

Located Blog navigation link
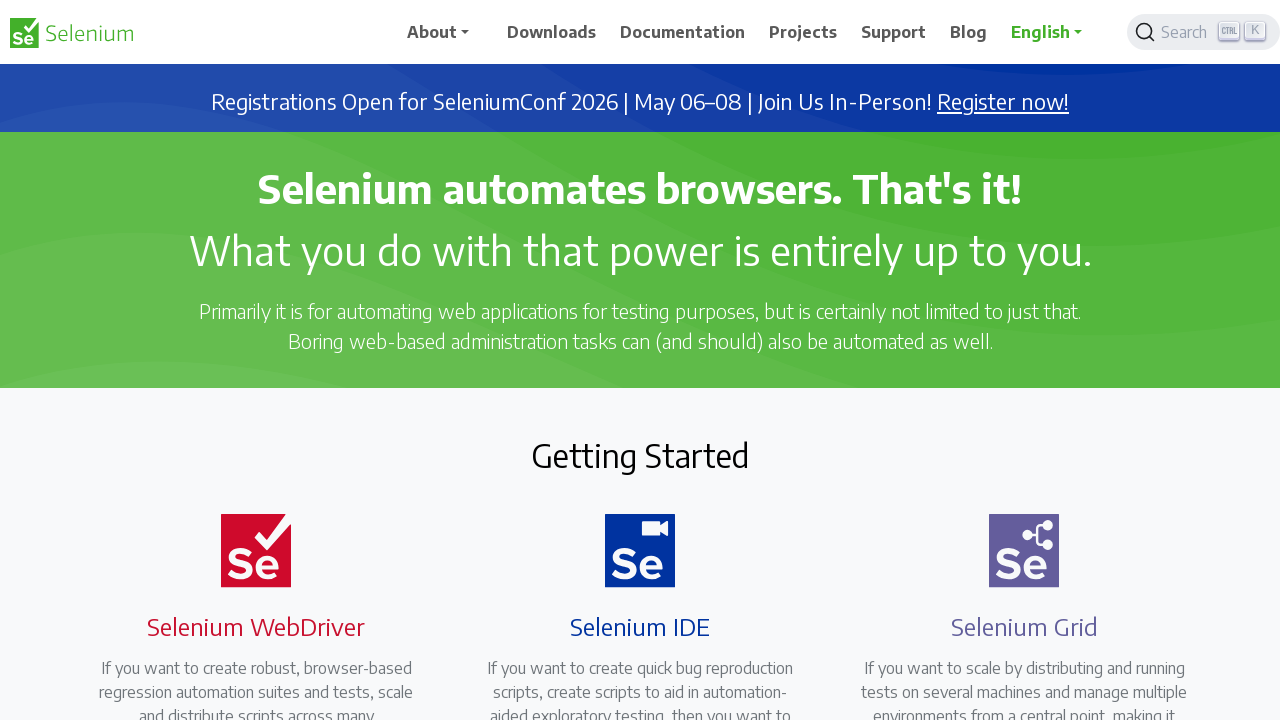

Right-clicked navigation menu item at (552, 32) on xpath=//span[.='Downloads']
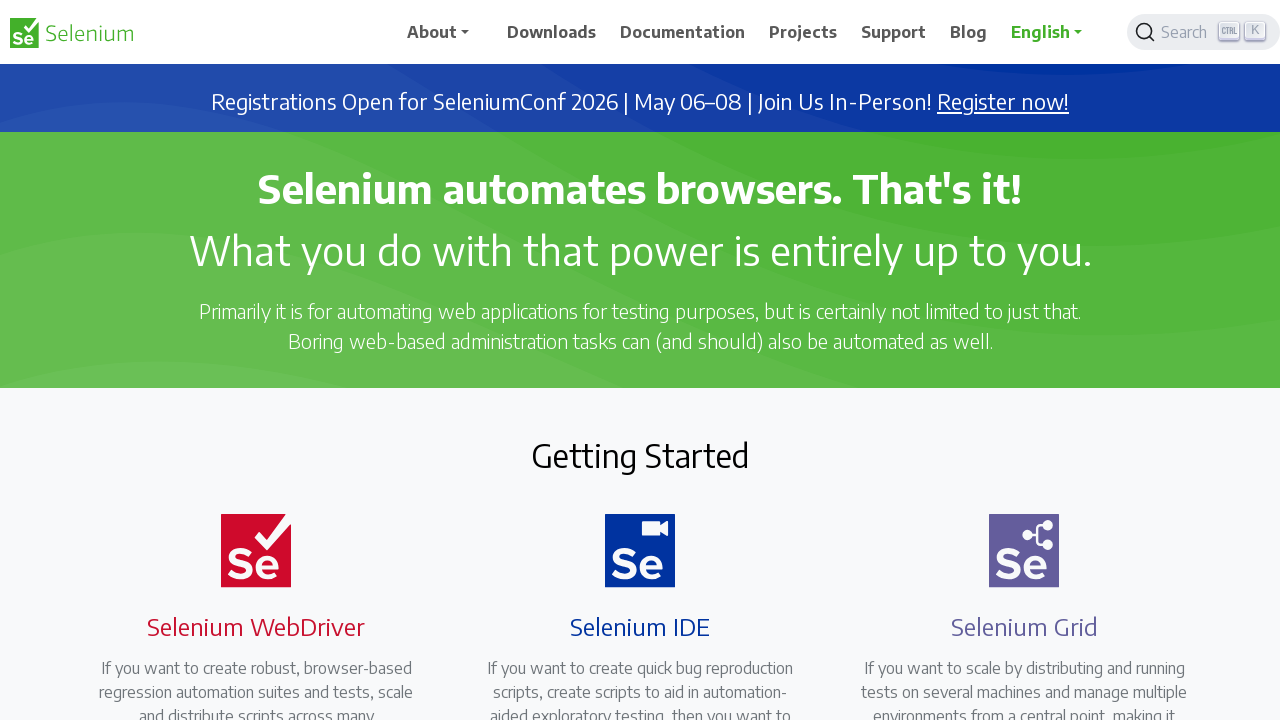

Pressed 't' key to open link in new tab
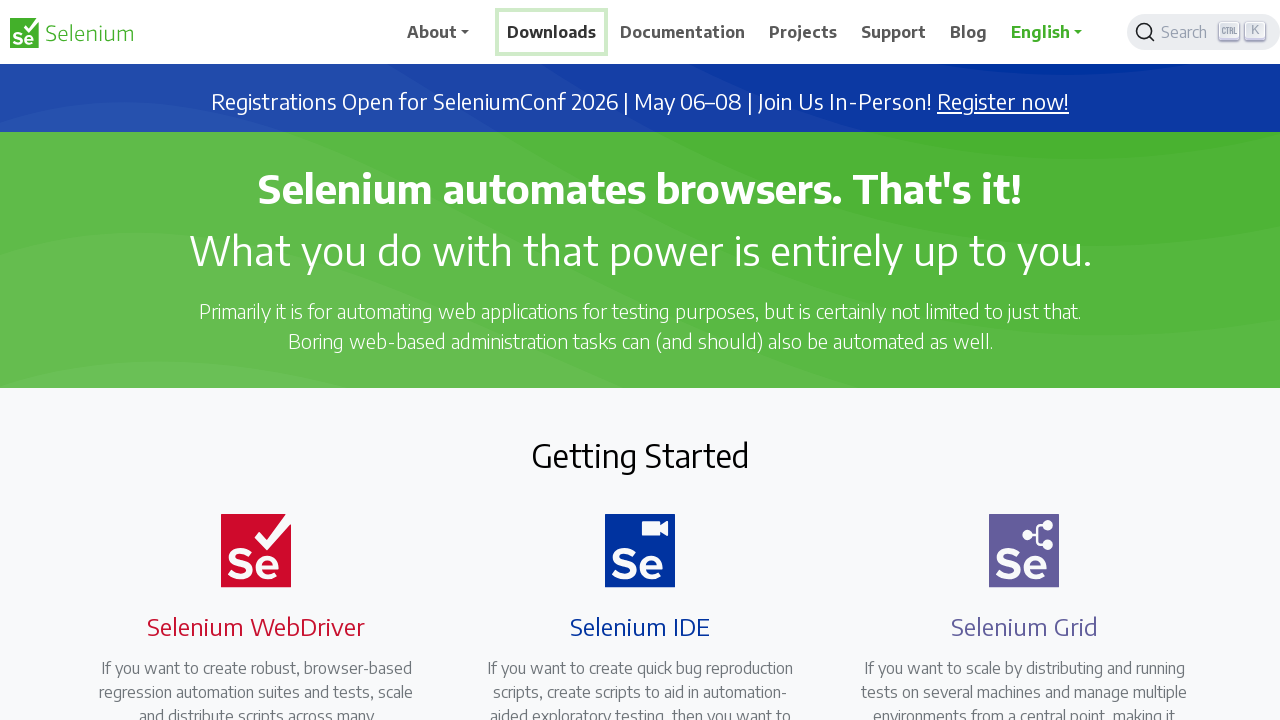

Waited 1 second for new tab to open
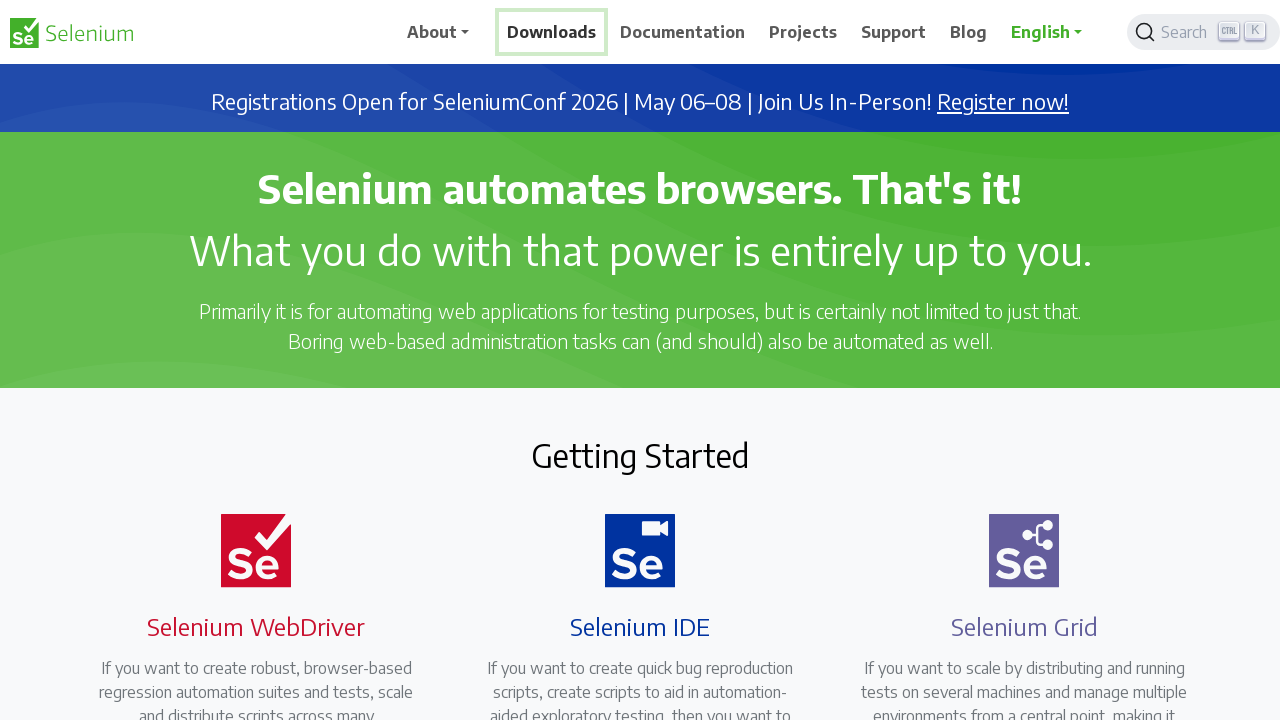

Right-clicked navigation menu item at (683, 32) on xpath=//span[.='Documentation']
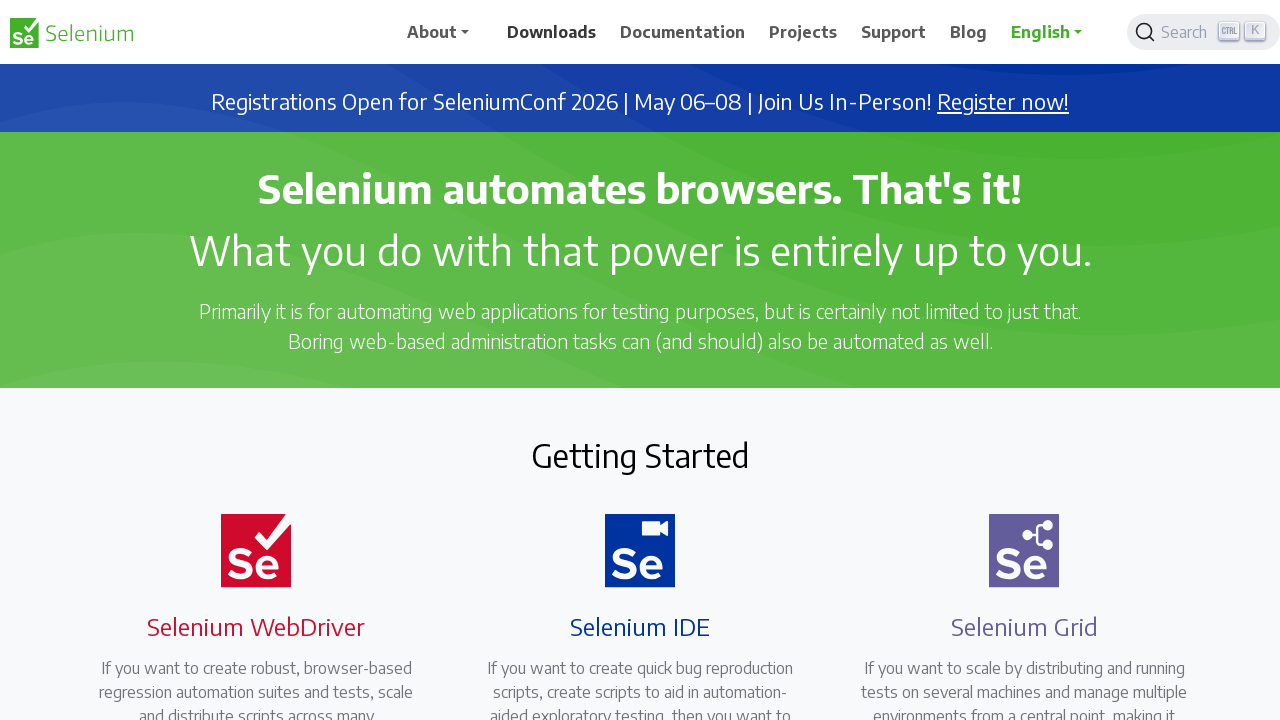

Pressed 't' key to open link in new tab
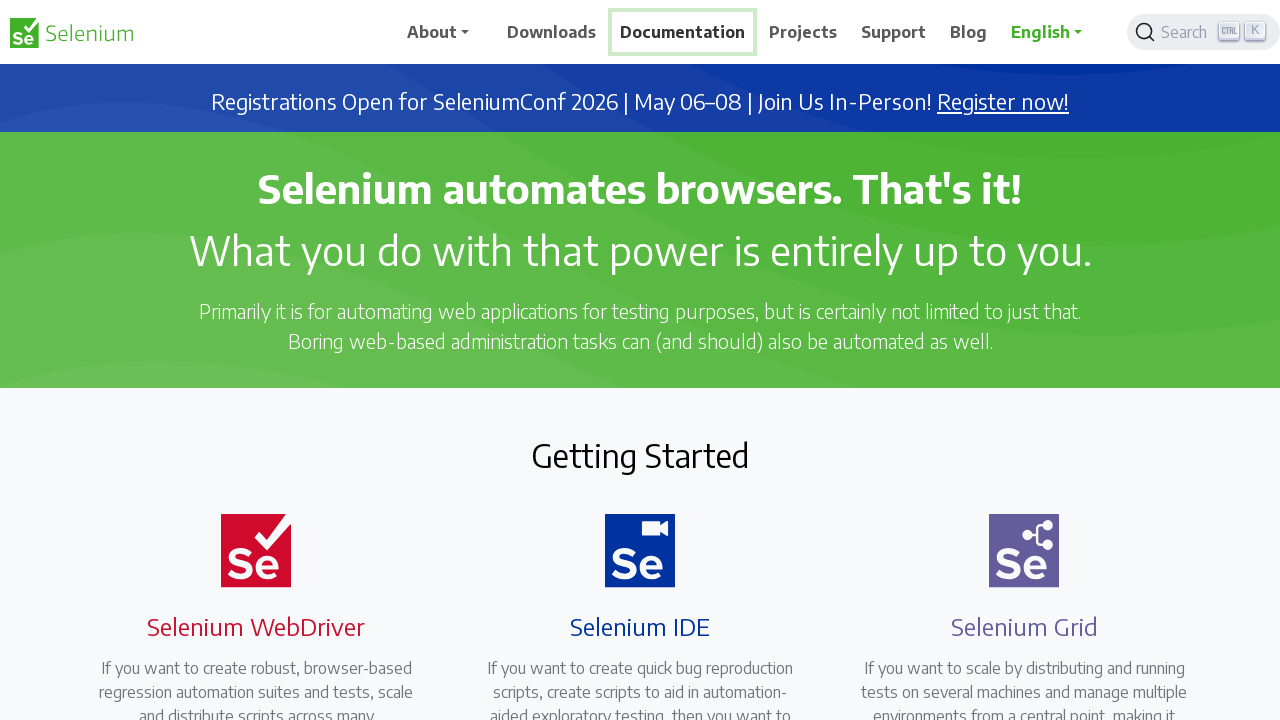

Waited 1 second for new tab to open
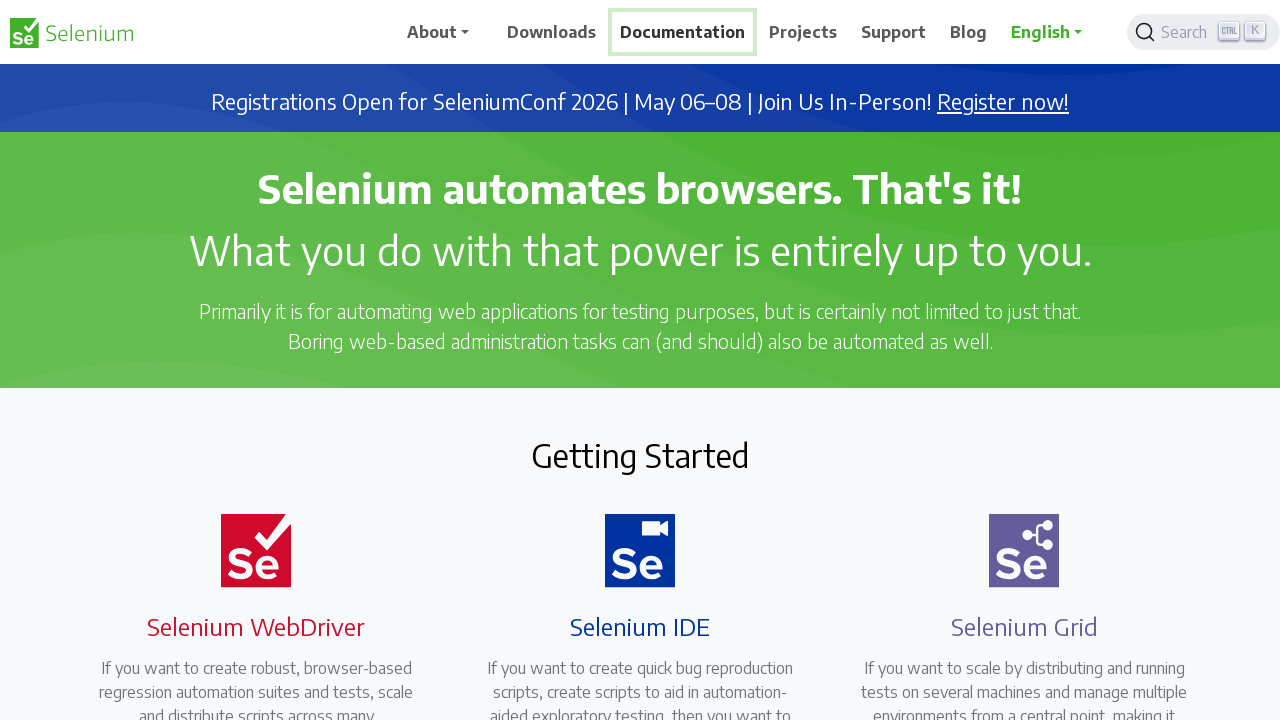

Right-clicked navigation menu item at (803, 32) on xpath=//span[.='Projects']
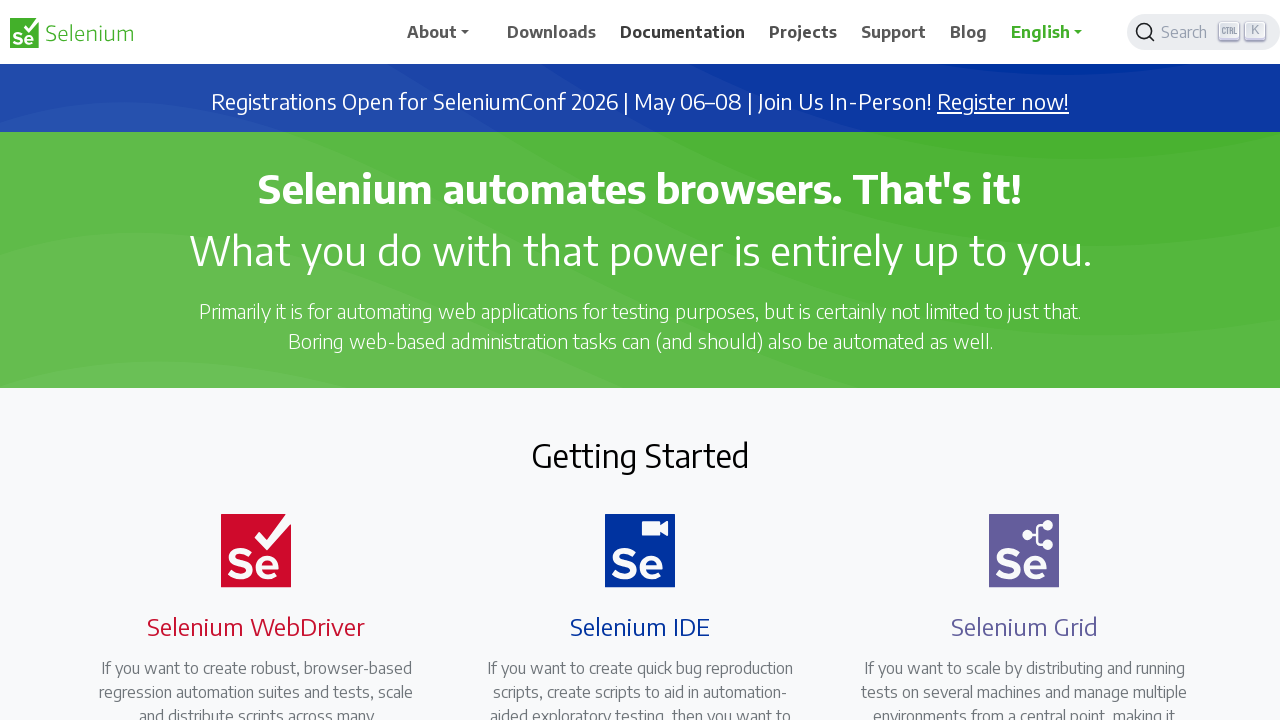

Pressed 't' key to open link in new tab
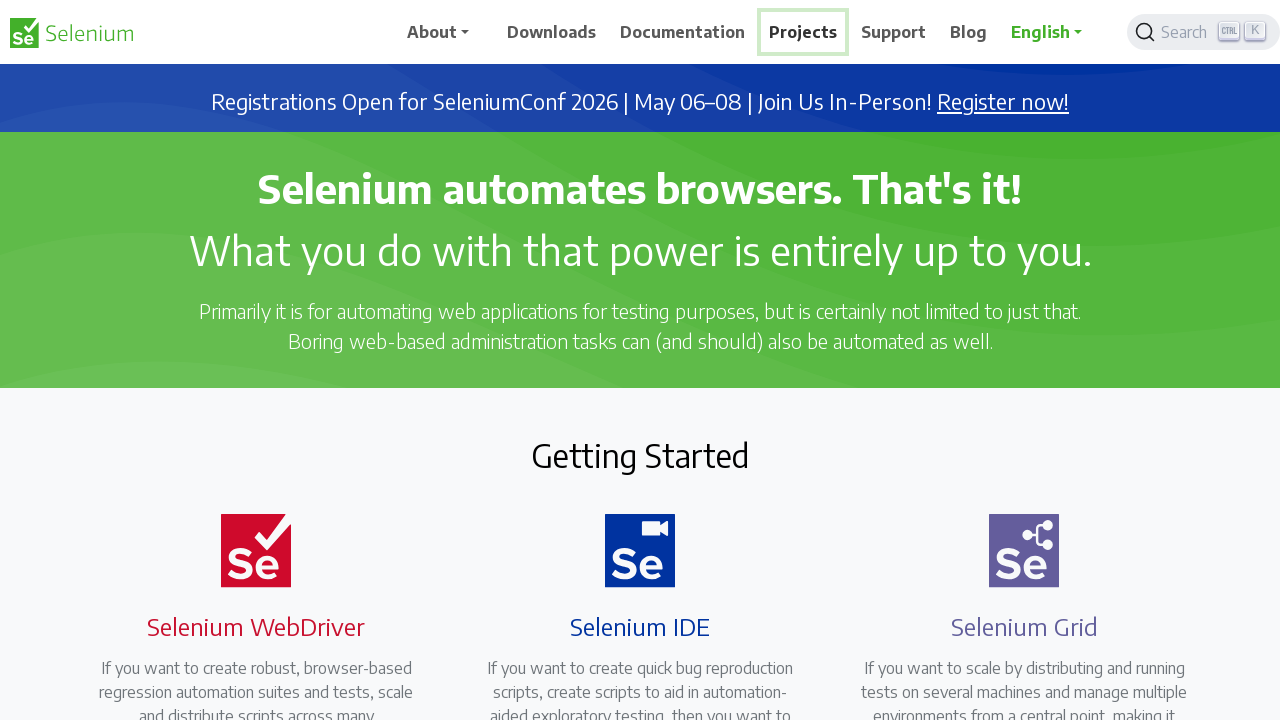

Waited 1 second for new tab to open
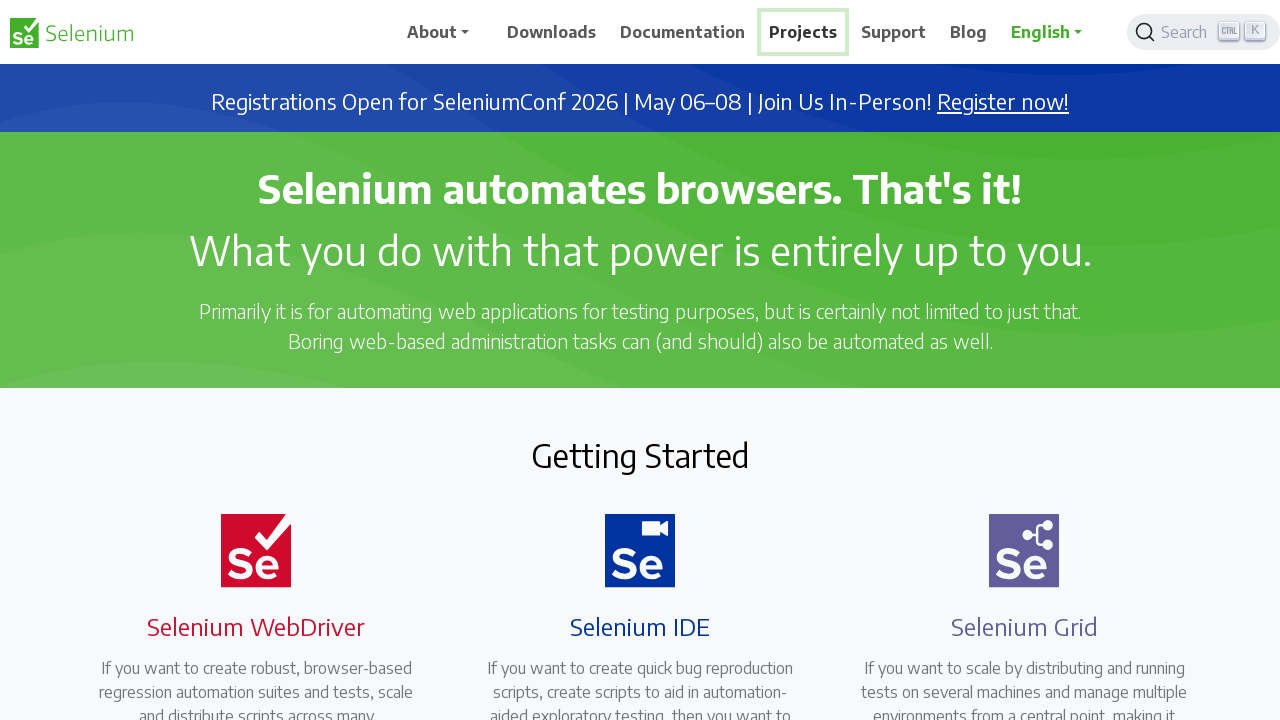

Right-clicked navigation menu item at (894, 32) on xpath=//span[.='Support']
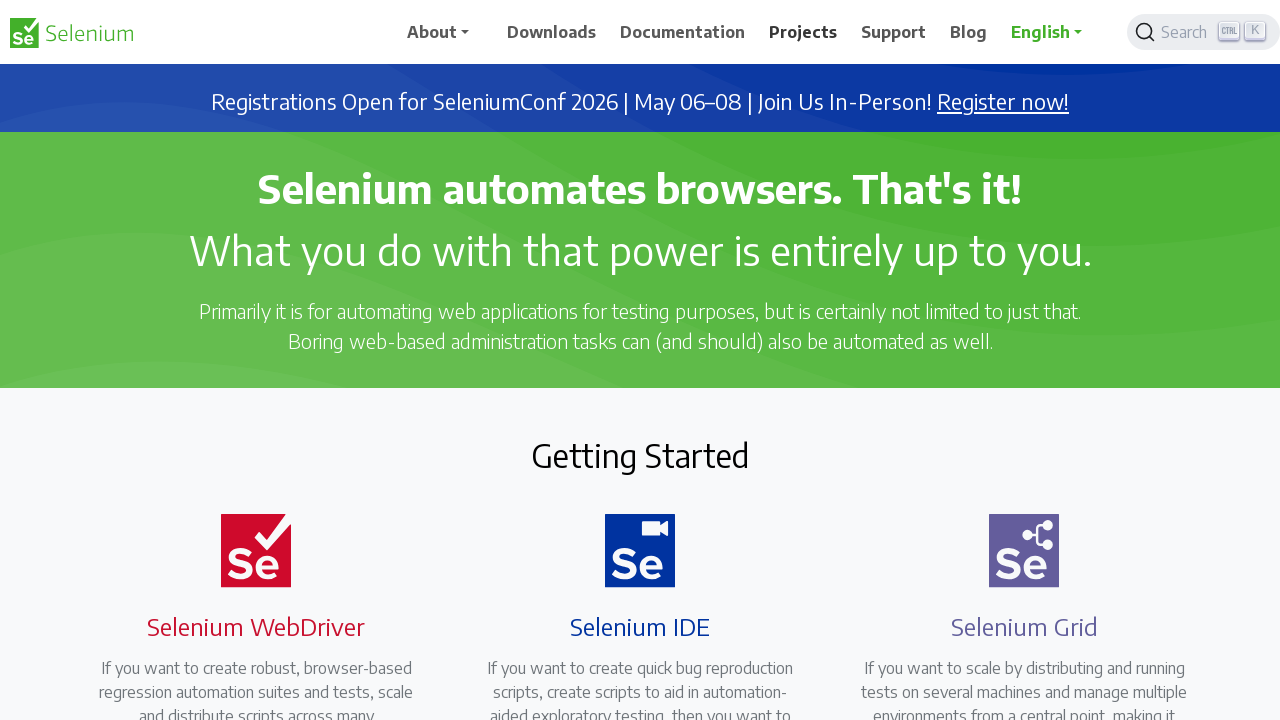

Pressed 't' key to open link in new tab
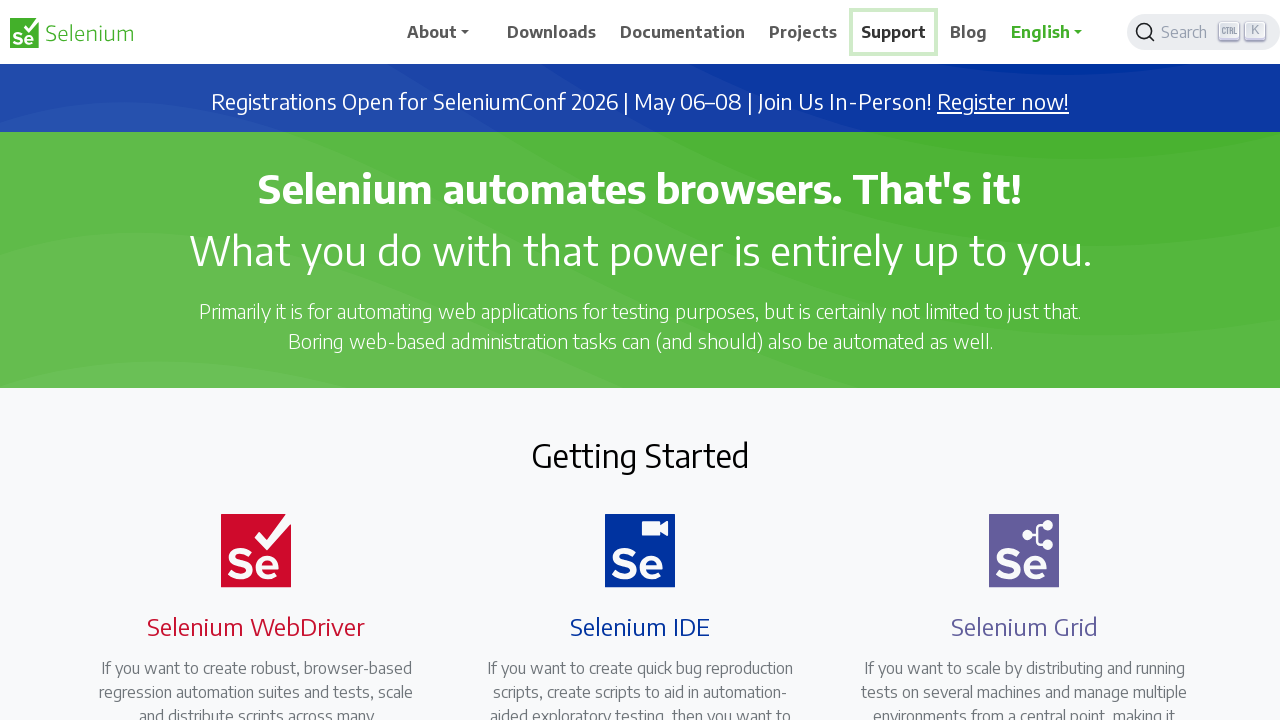

Waited 1 second for new tab to open
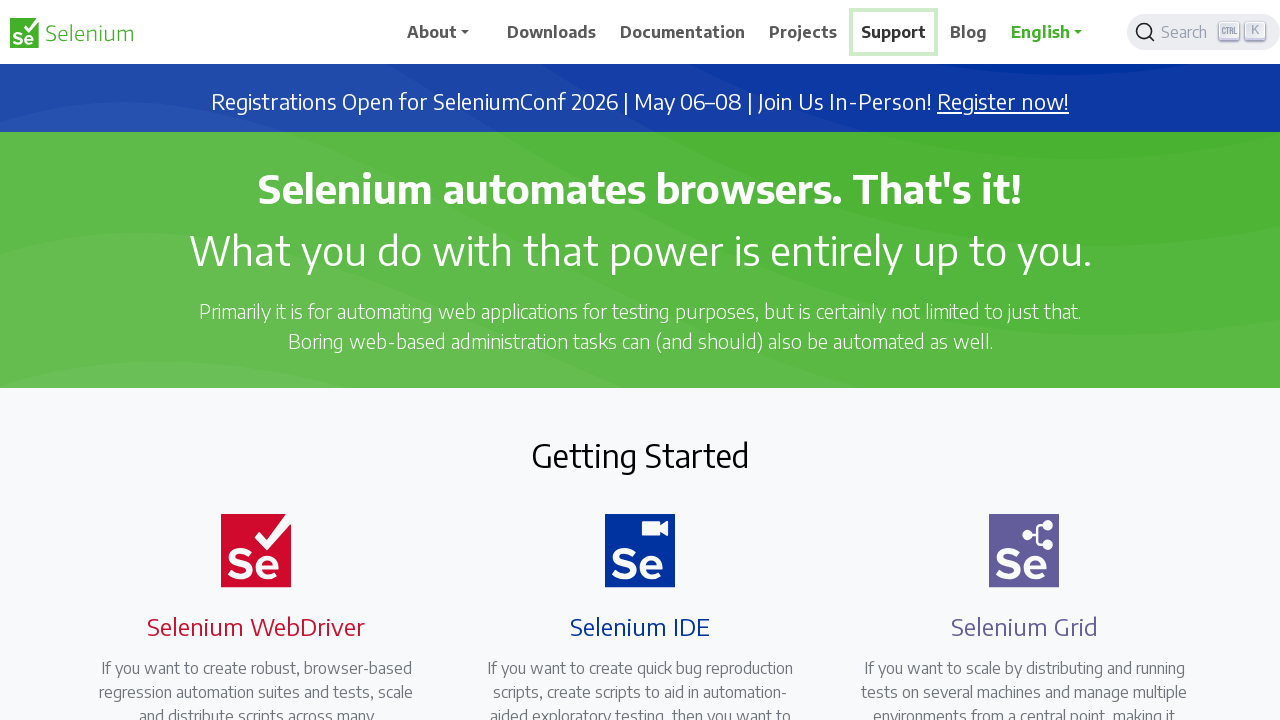

Right-clicked navigation menu item at (969, 32) on xpath=//span[.='Blog']
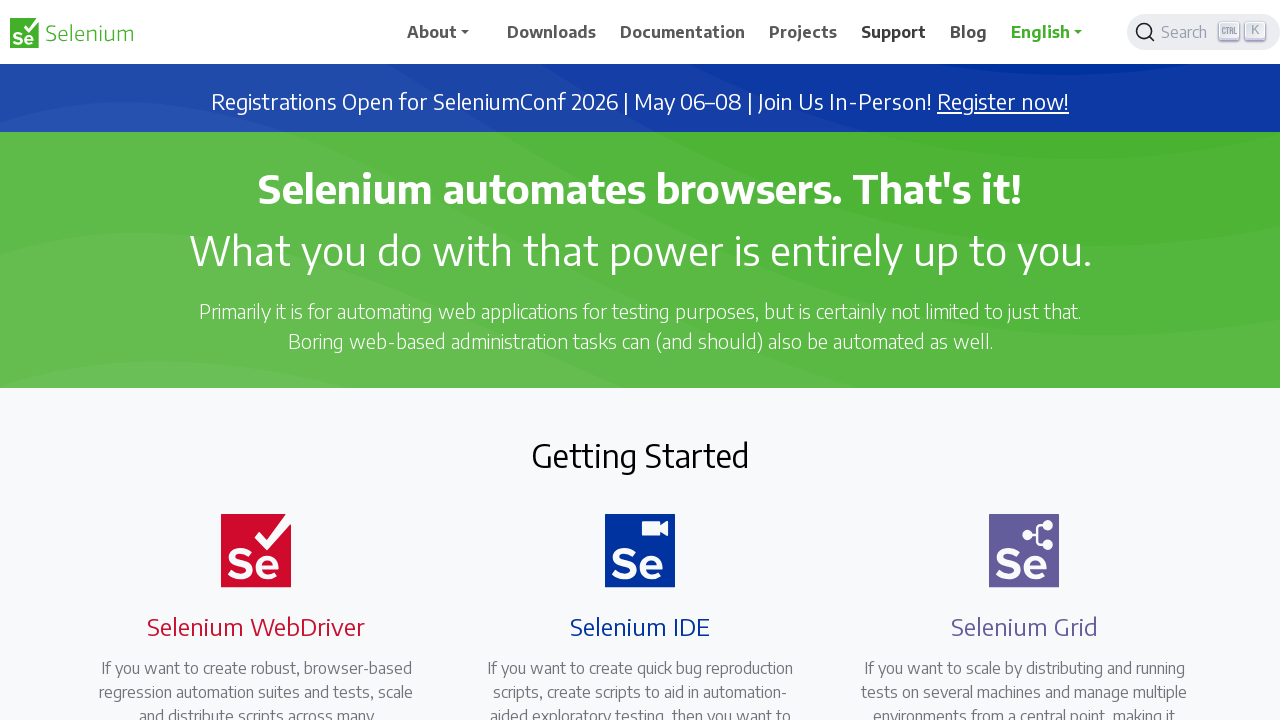

Pressed 't' key to open link in new tab
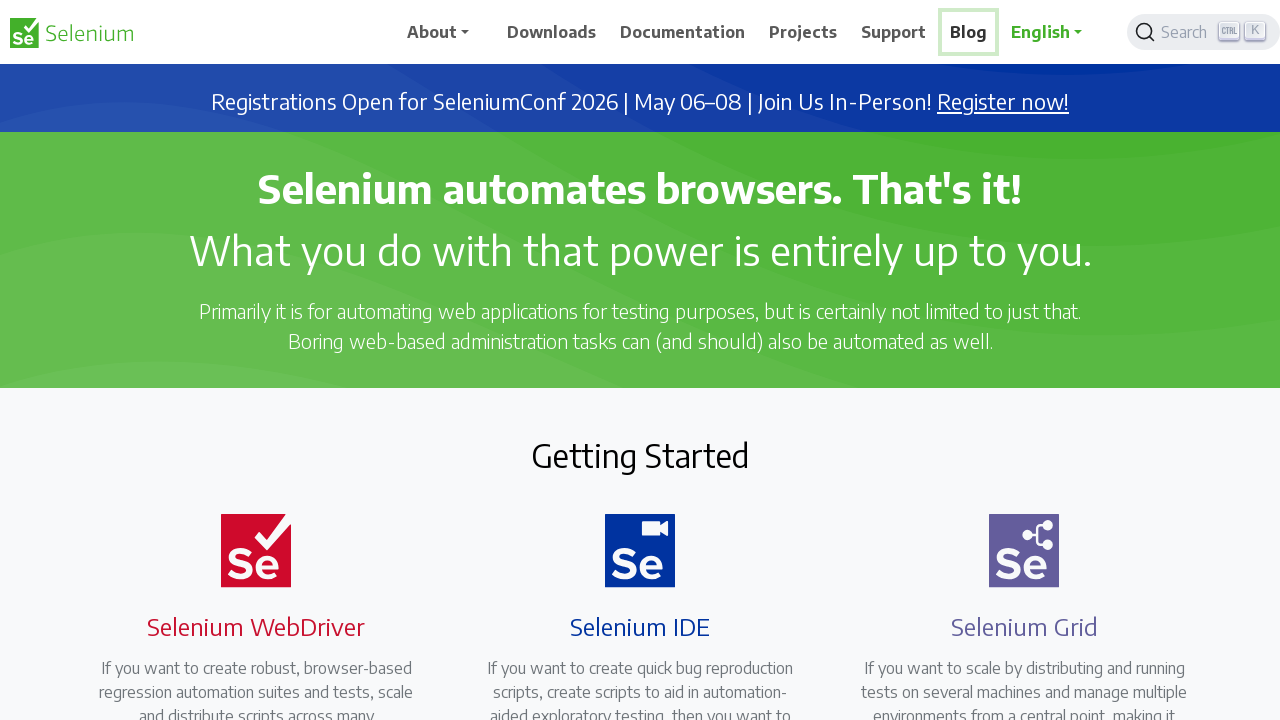

Waited 1 second for new tab to open
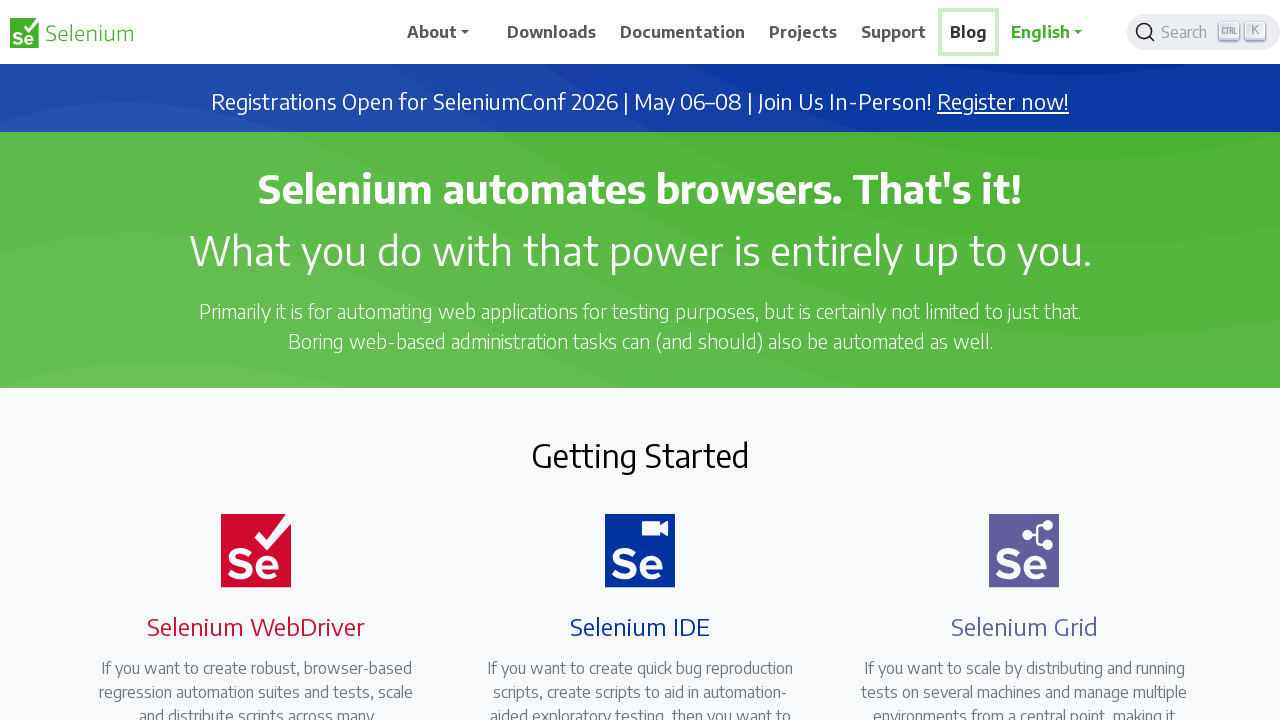

Retrieved all pages/tabs from context
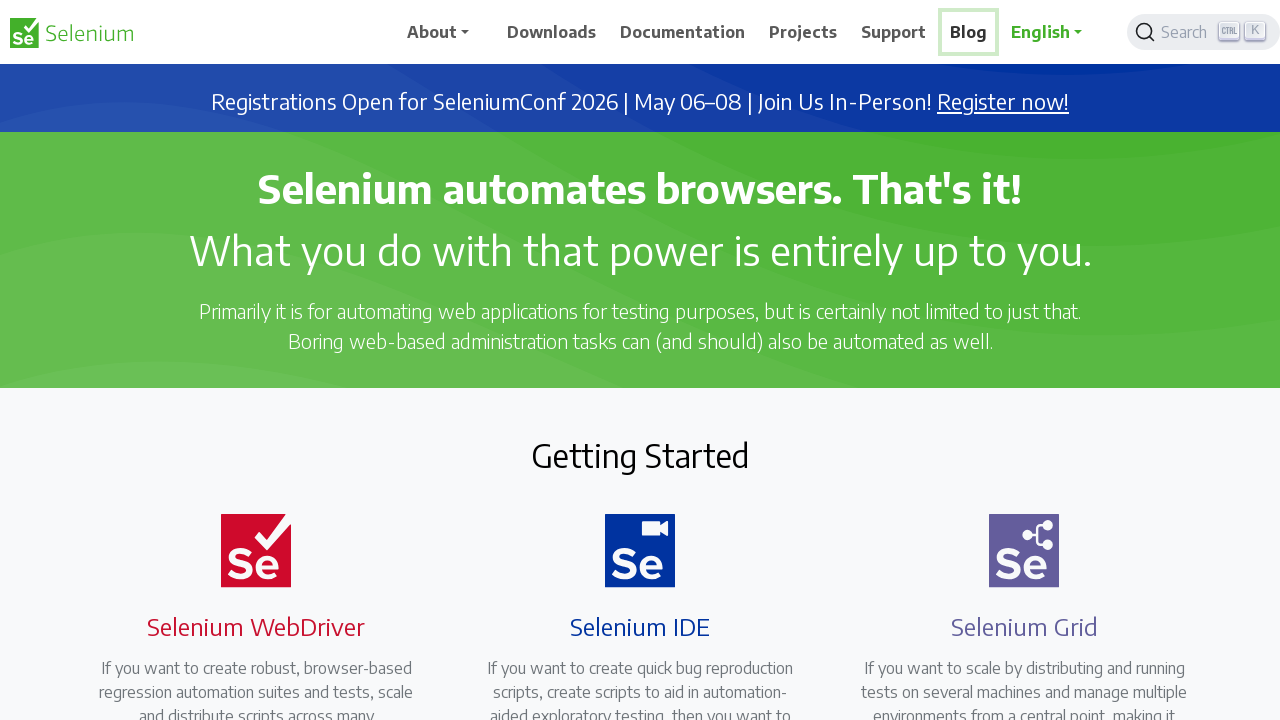

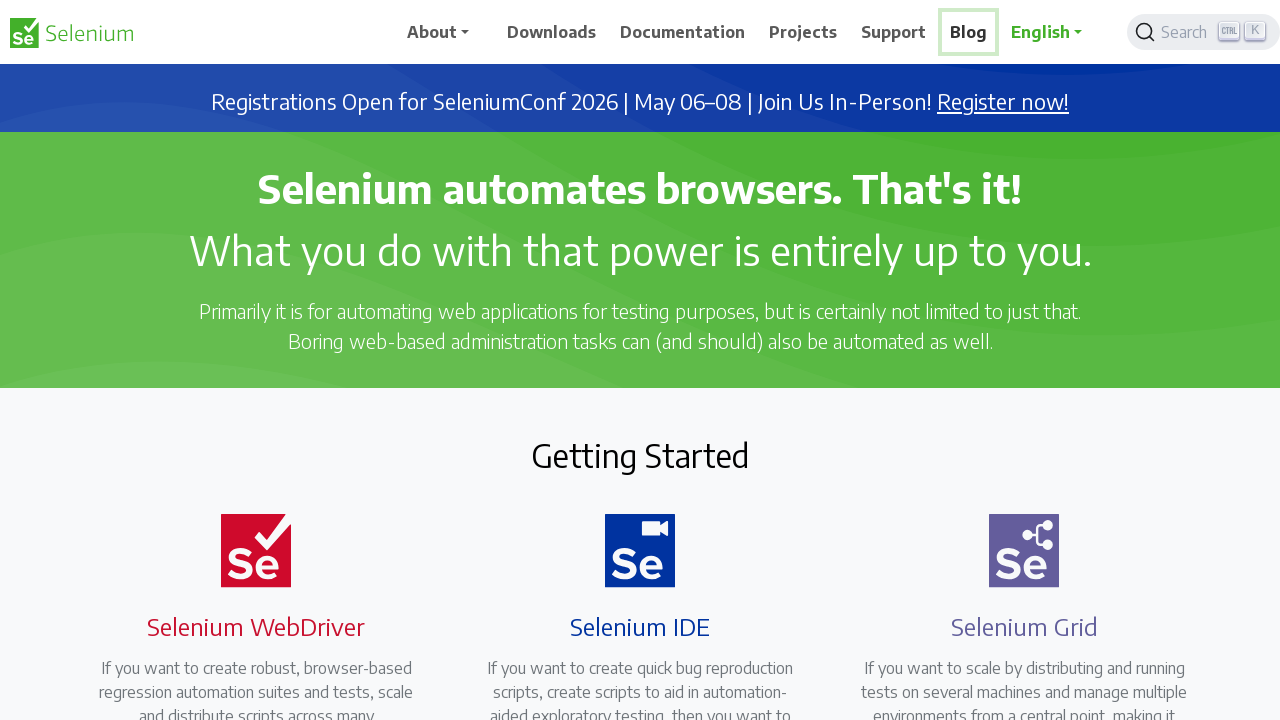